Navigates to a Selenium test page and clicks a button that triggers a JavaScript exception to test error handling behavior

Starting URL: https://www.selenium.dev/selenium/web/bidi/logEntryAdded.html

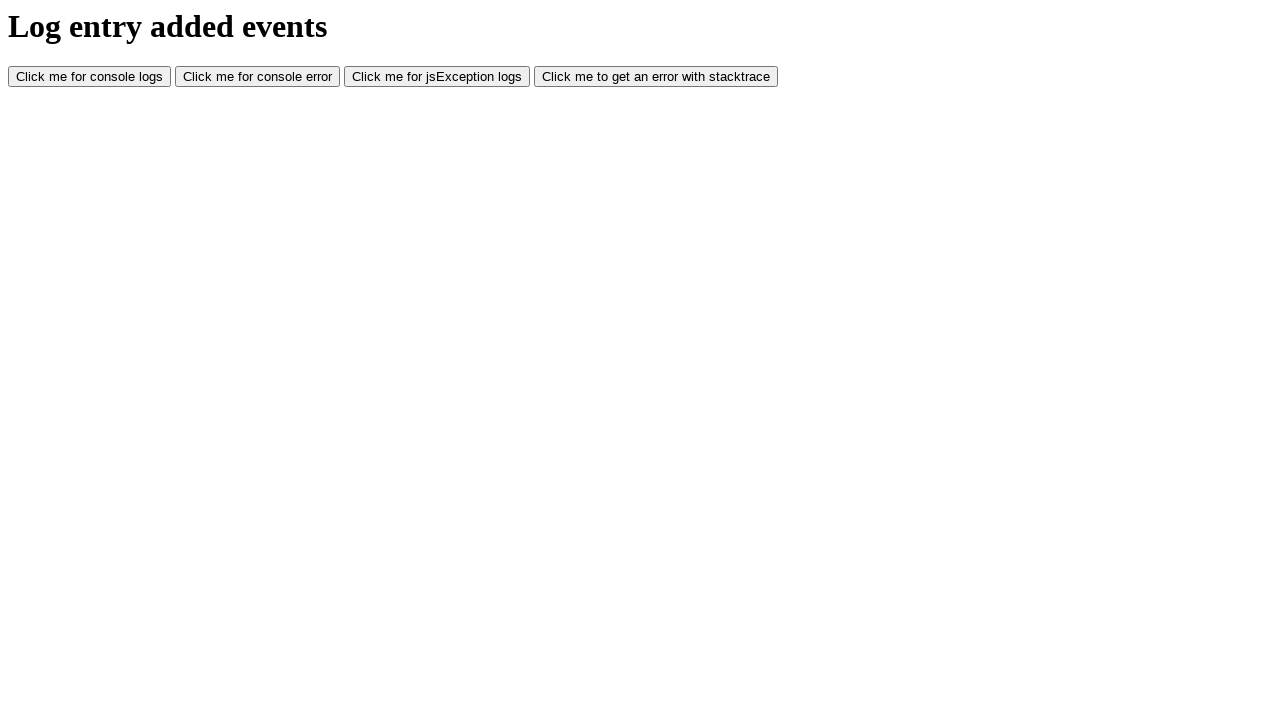

JavaScript exception button is visible and ready
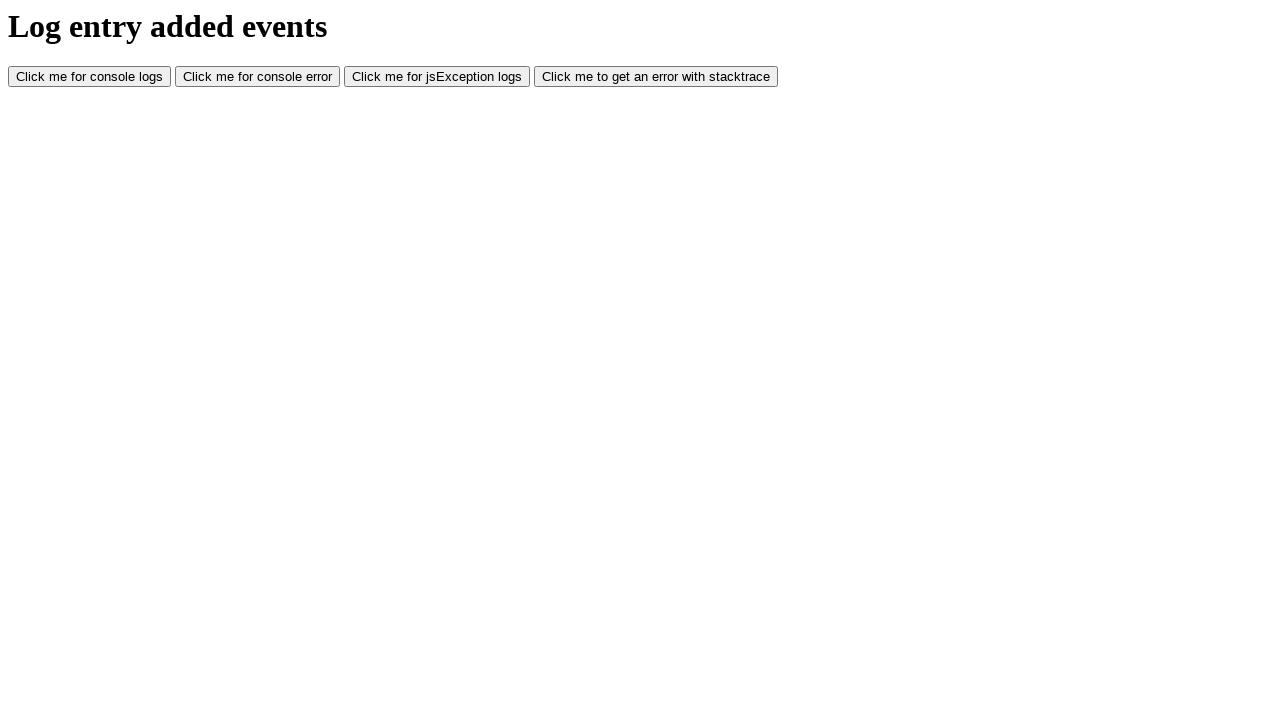

Clicked the JavaScript exception button at (437, 77) on #jsException
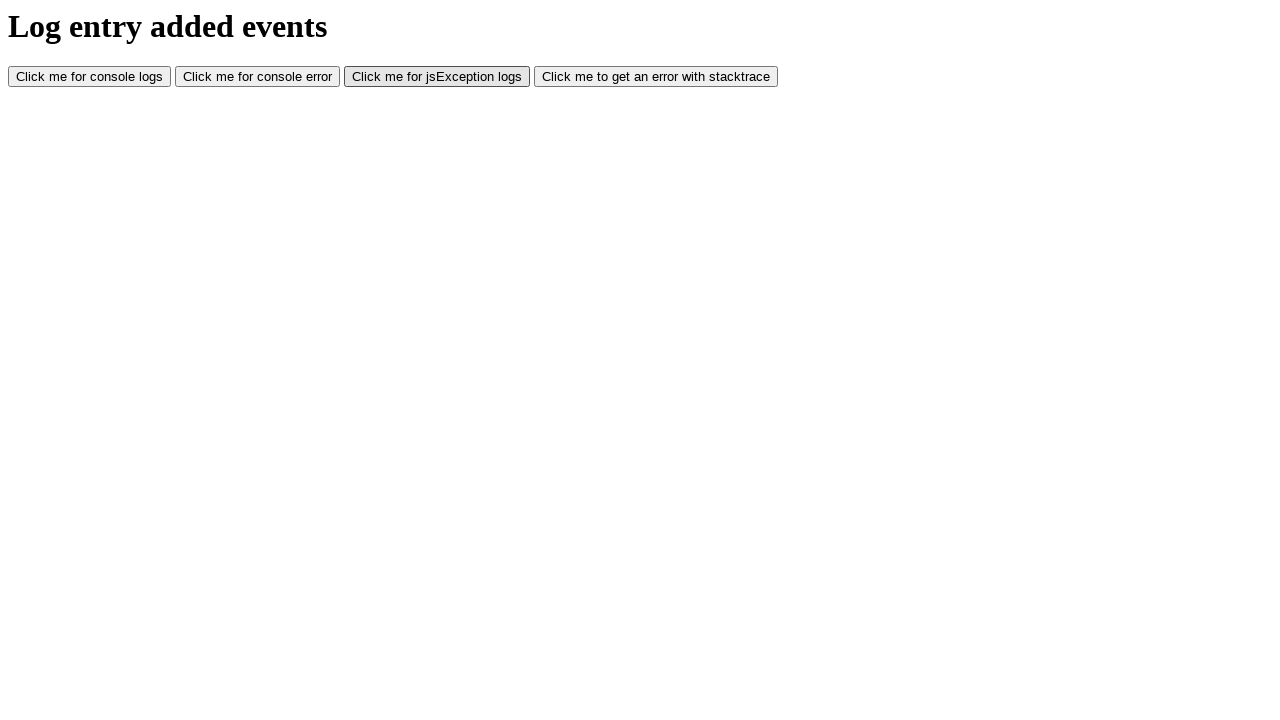

Waited for page reactions to the JavaScript exception
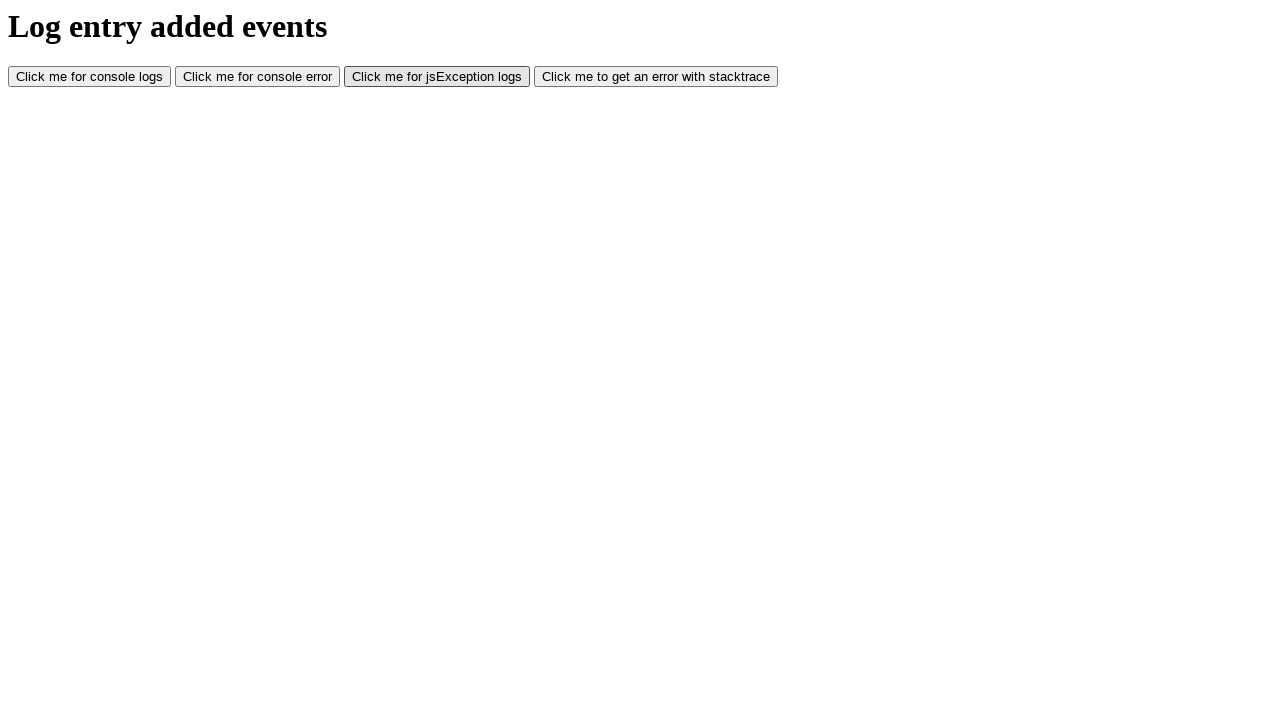

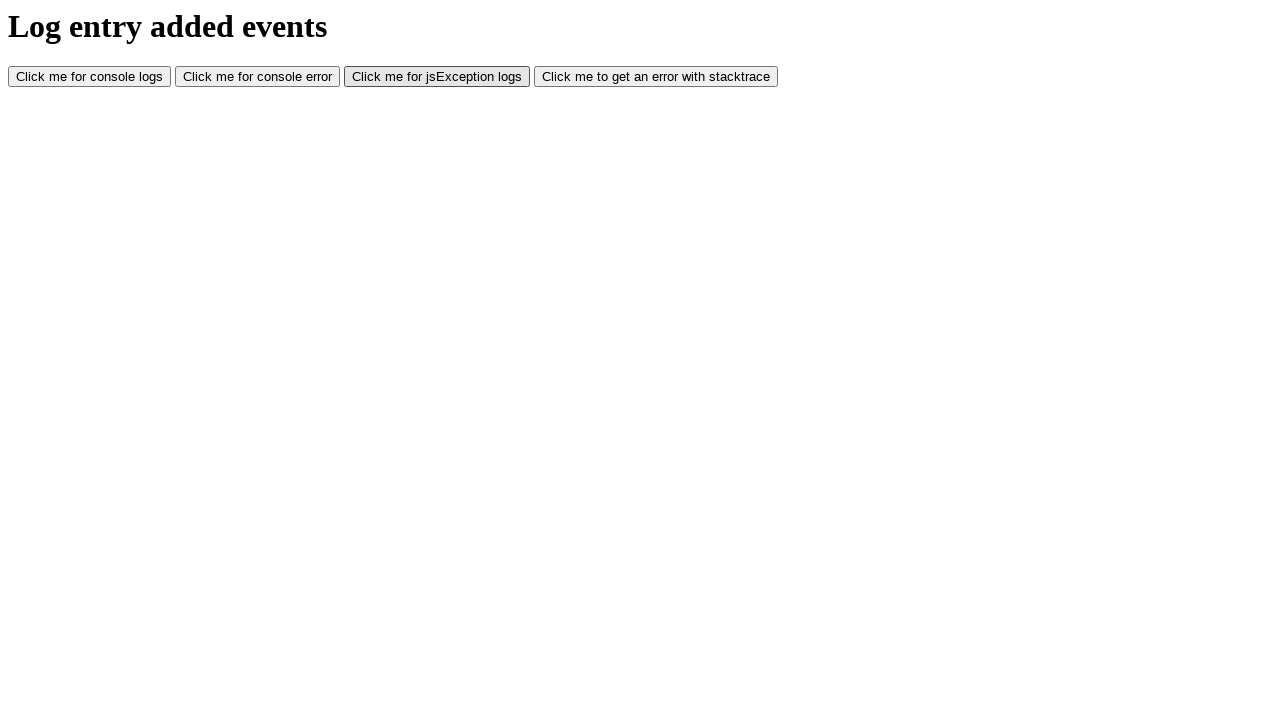